Tests JavaScript confirm dialog by clicking a button to trigger it, dismissing the dialog, and verifying the result text shows 'Cancel' was clicked.

Starting URL: https://automationfc.github.io/basic-form/index.html

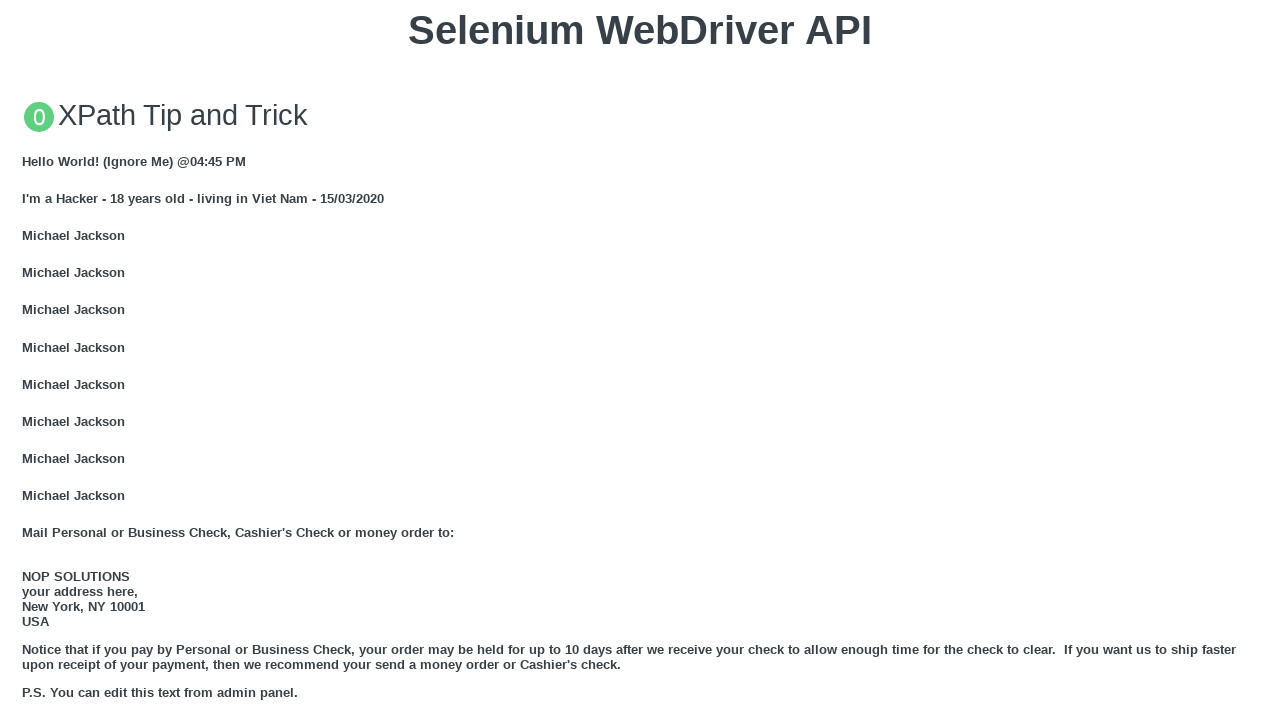

Set up dialog handler to dismiss confirm dialog
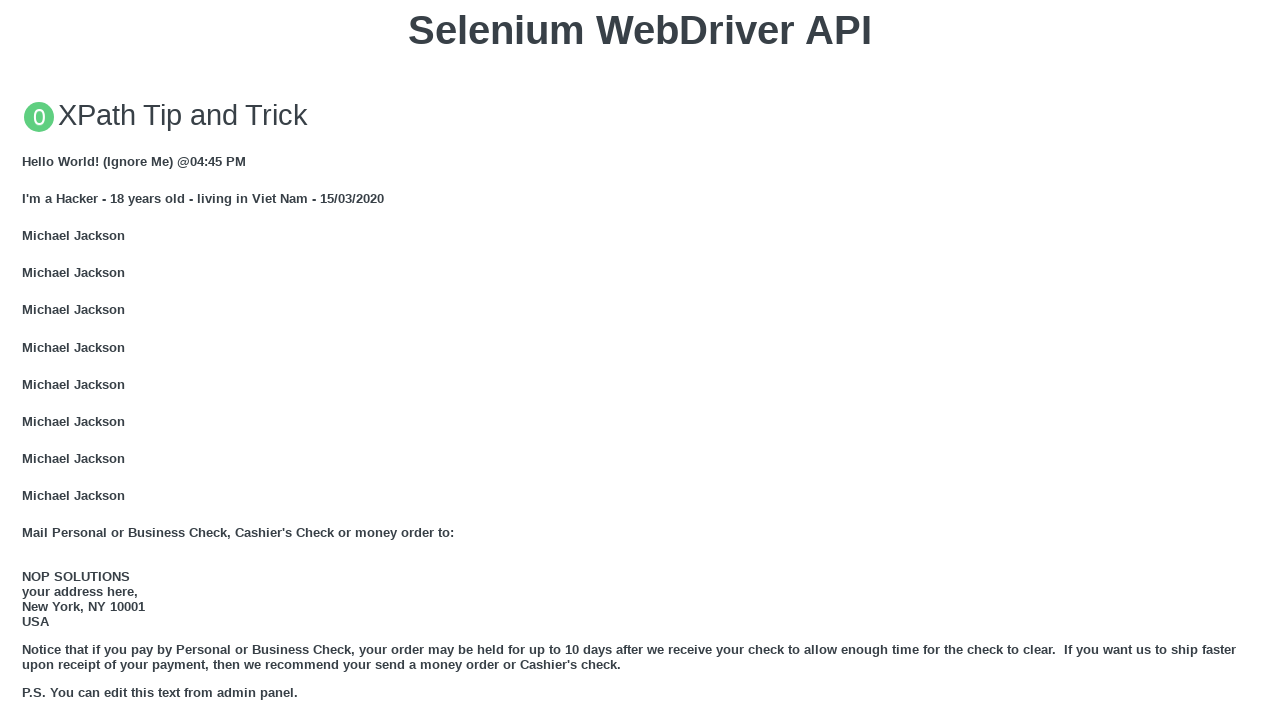

Clicked button to trigger JavaScript confirm dialog at (640, 360) on button[onclick='jsConfirm()']
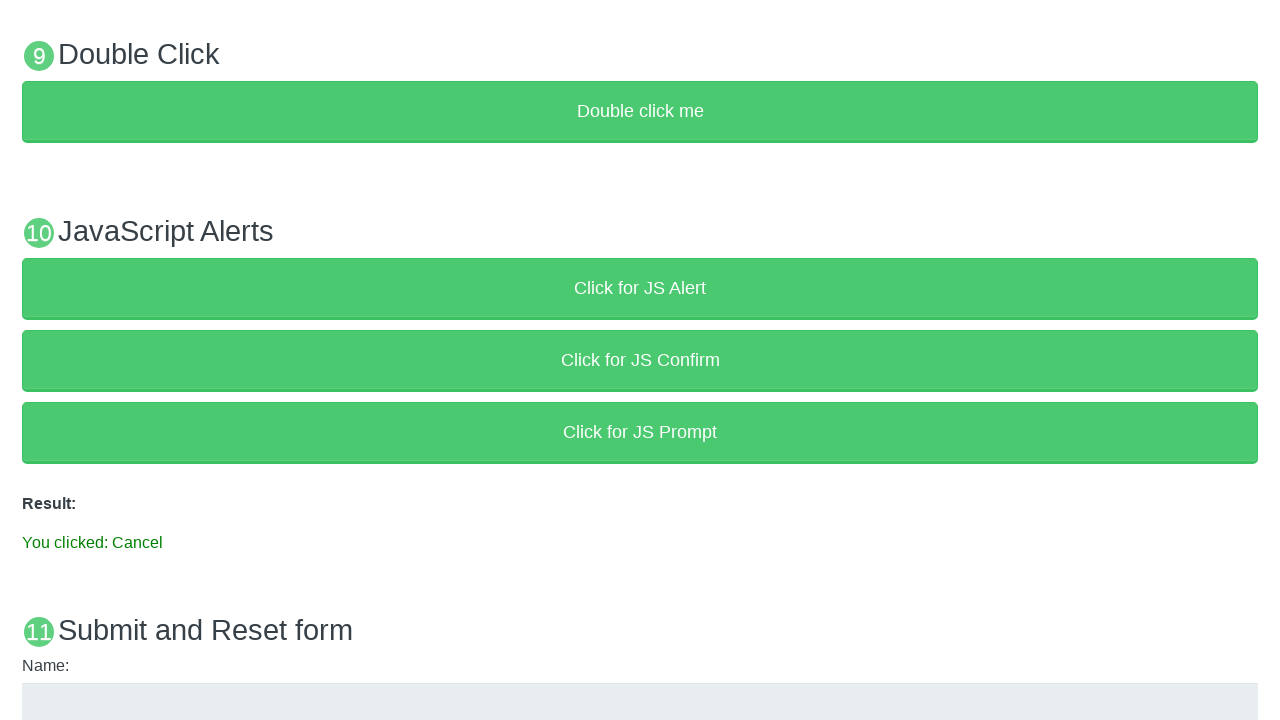

Waited for dialog to be handled
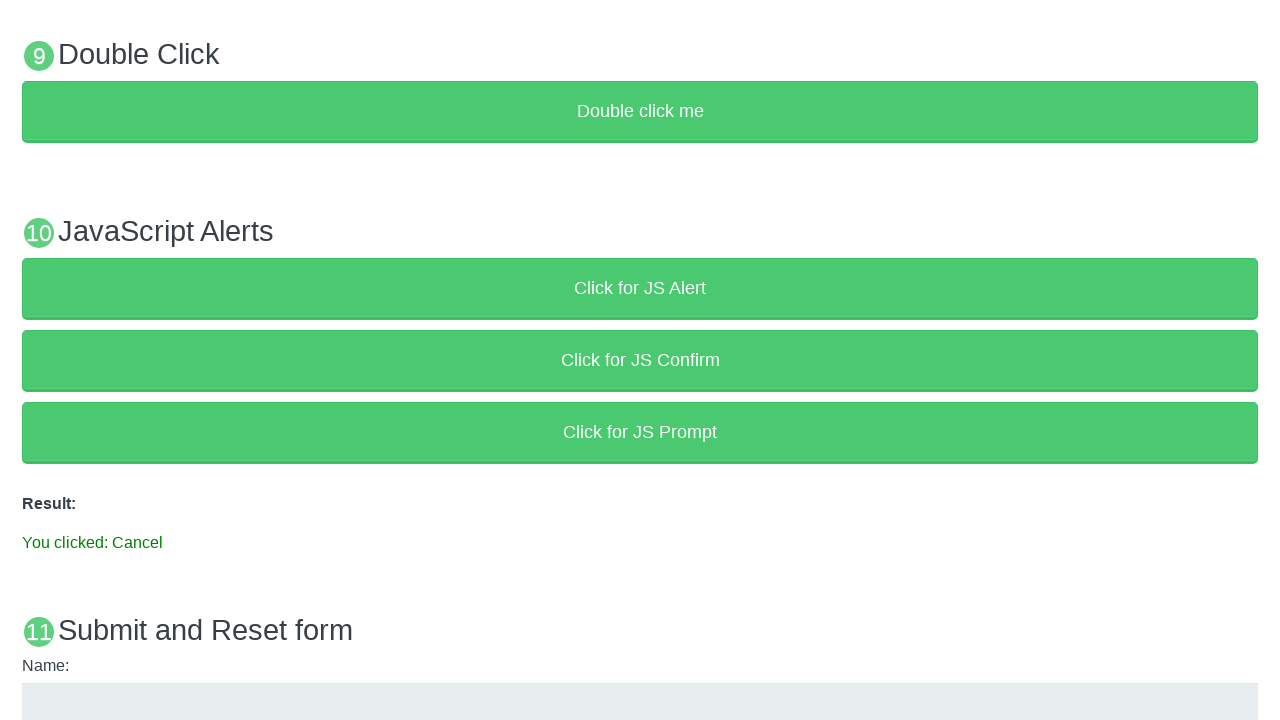

Located result text element
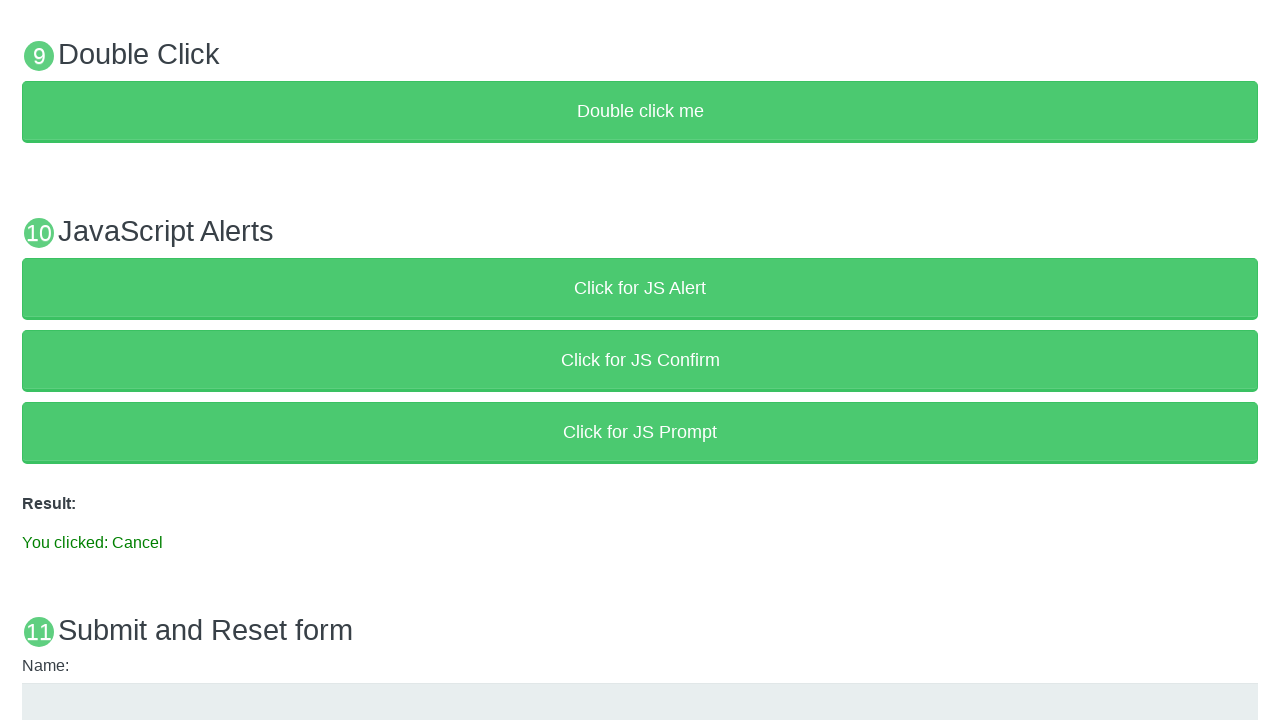

Verified result text shows 'You clicked: Cancel'
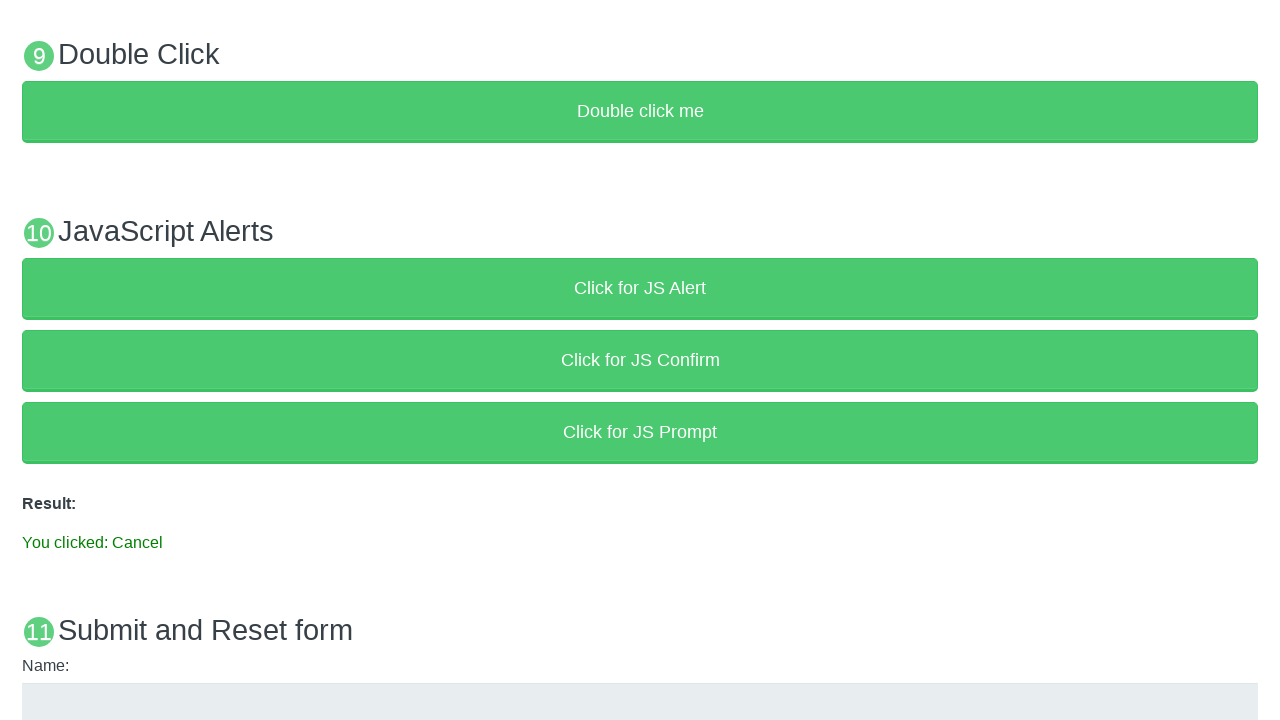

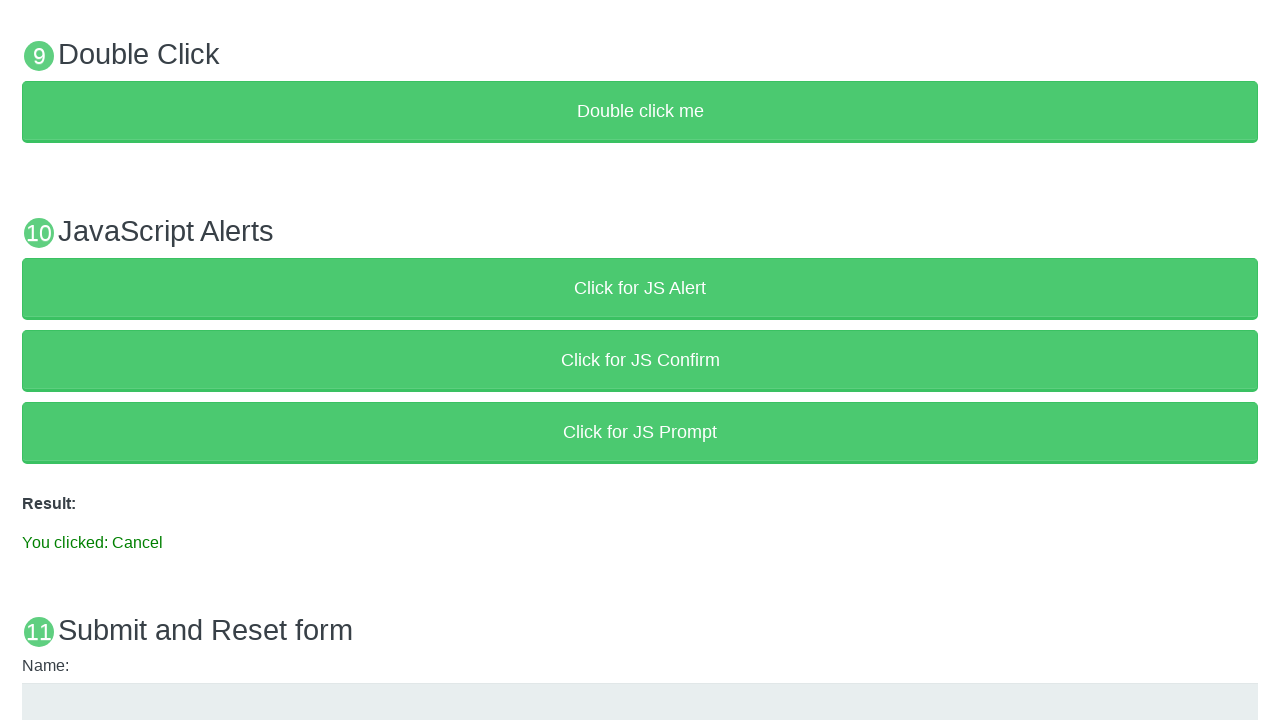